Tests typeahead search functionality by entering a search query and verifying that autocomplete suggestions appear

Starting URL: https://twitter.github.io/typeahead.js/examples/

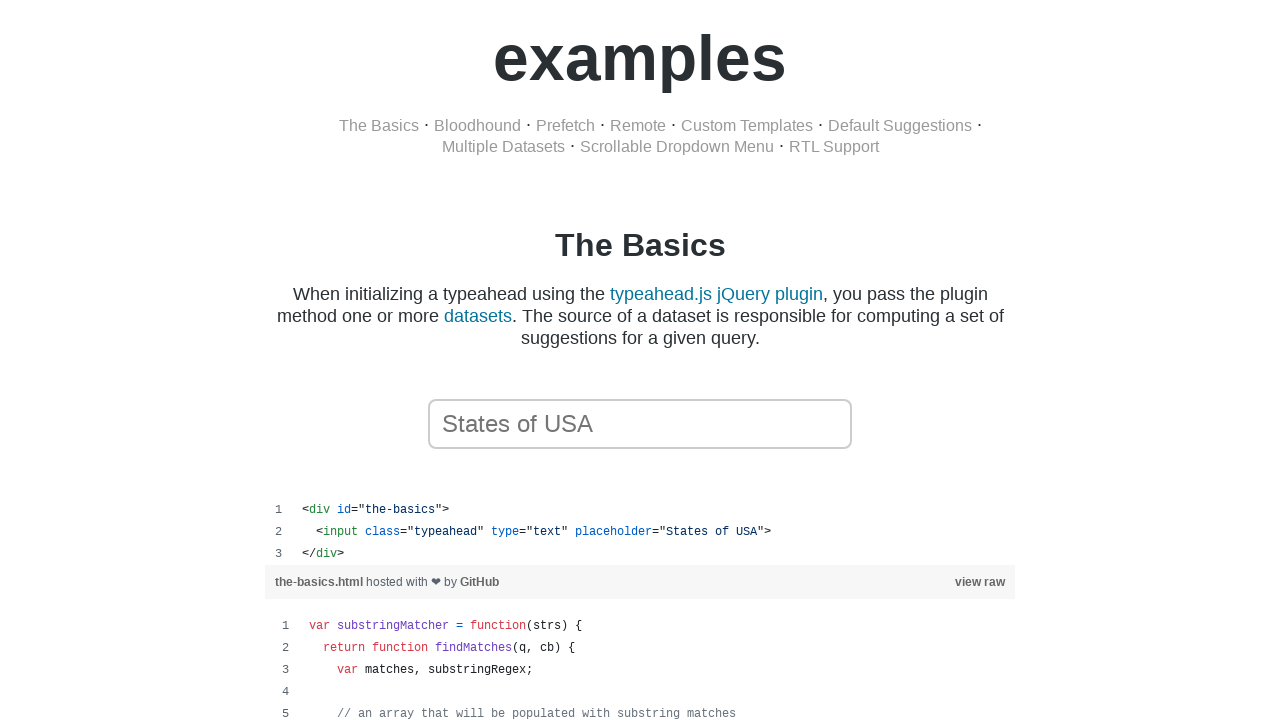

Waited for page to be ready
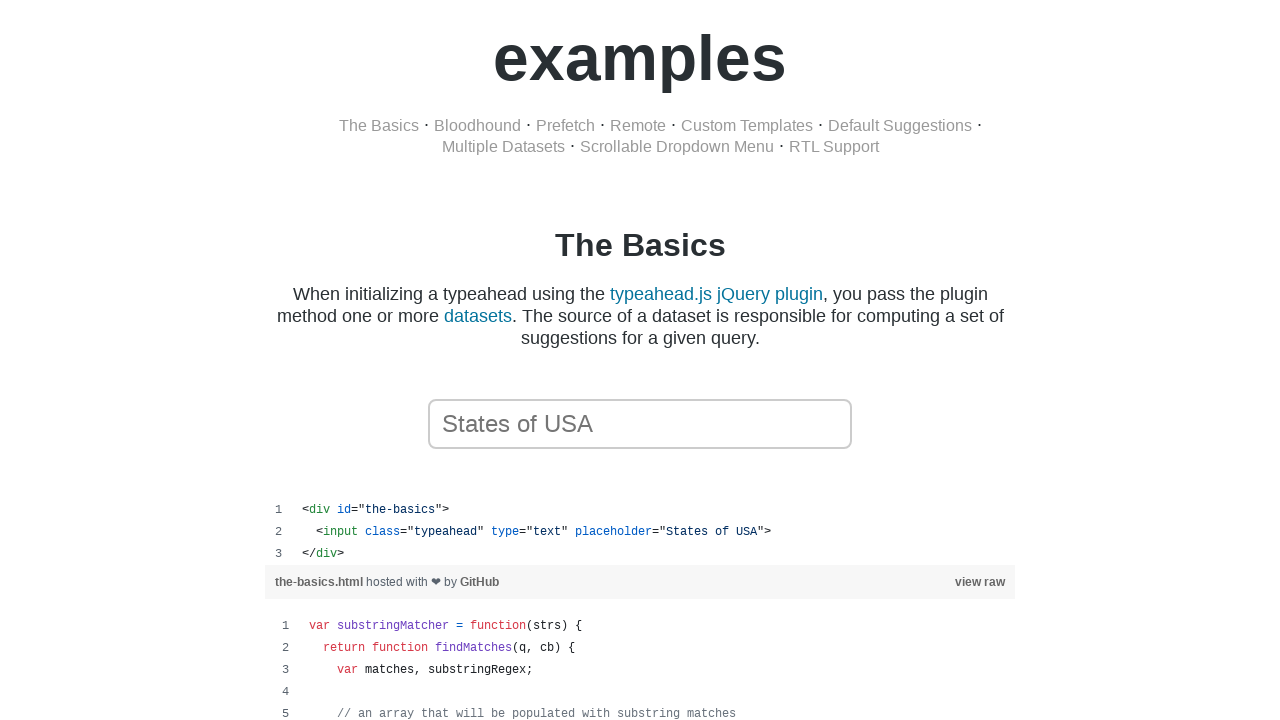

Entered 'California' in typeahead search field on //body/div[1]/div[1]/div[1]/span[1]/input[2]
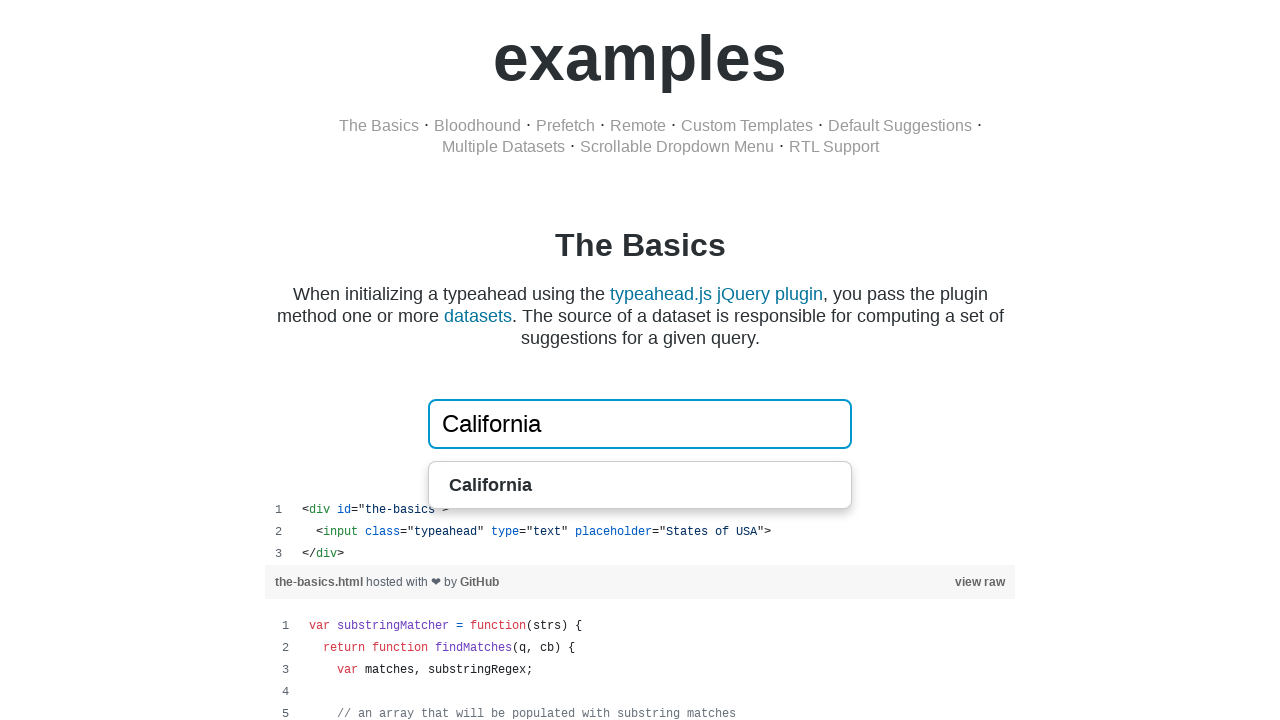

Autocomplete suggestions appeared
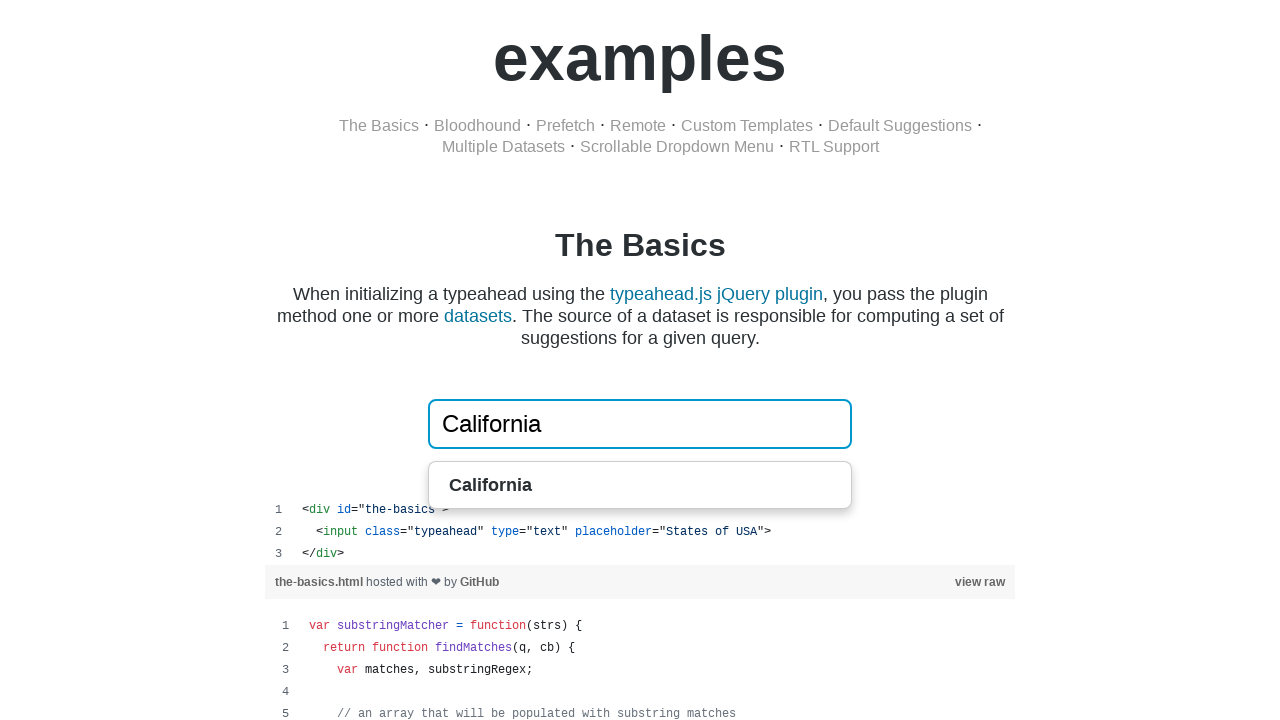

Retrieved 1 autocomplete suggestions
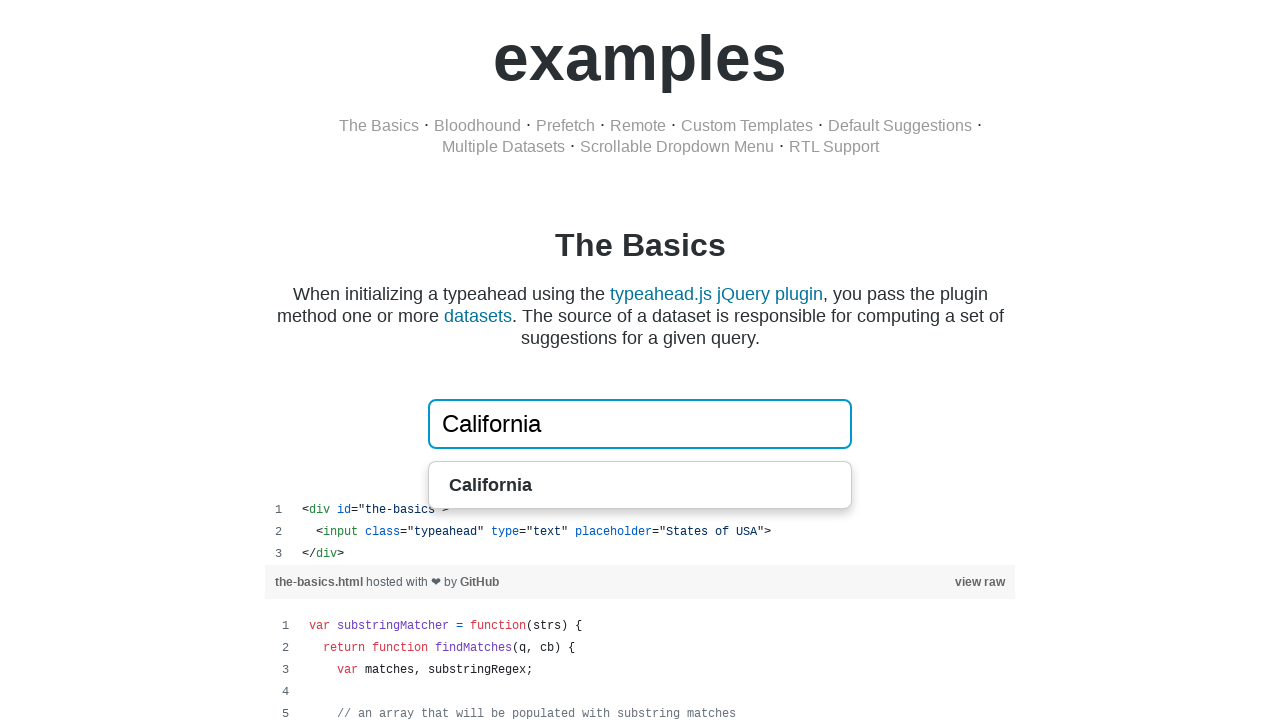

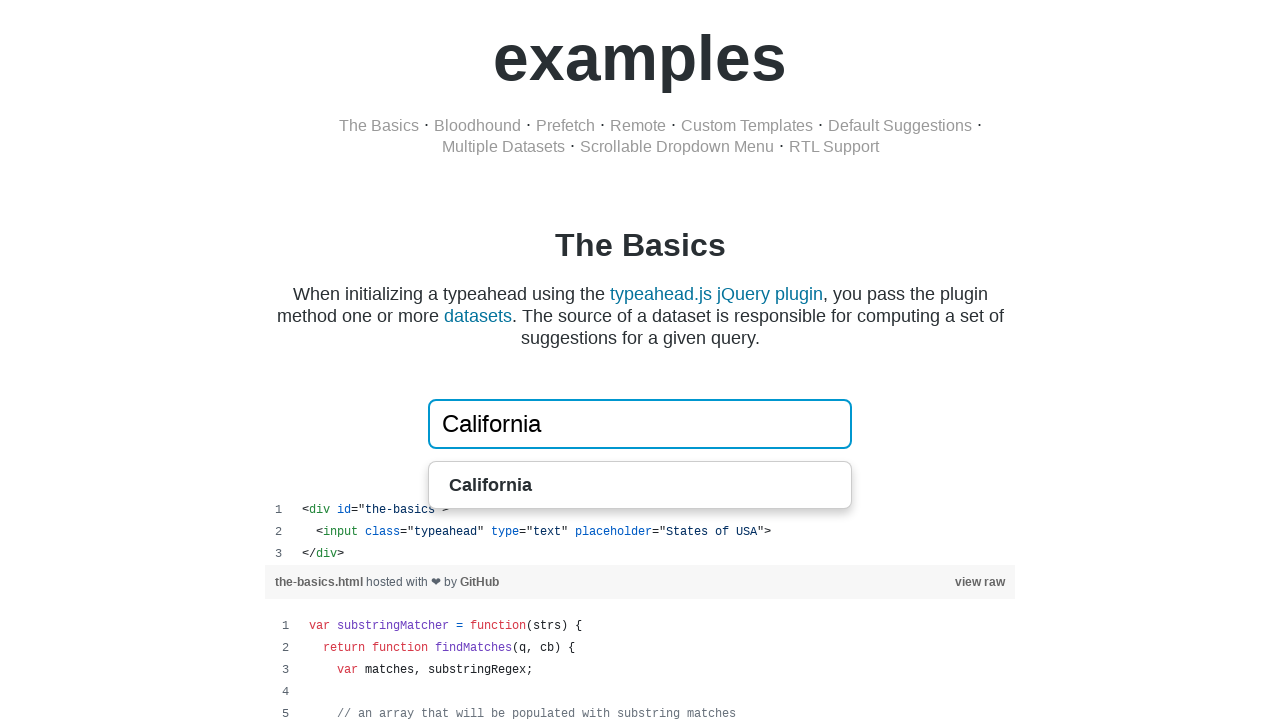